Tests a Todo MVC application by adding a new todo item, marking it as completed, and then deleting it

Starting URL: https://todomvc4tasj.herokuapp.com/#/

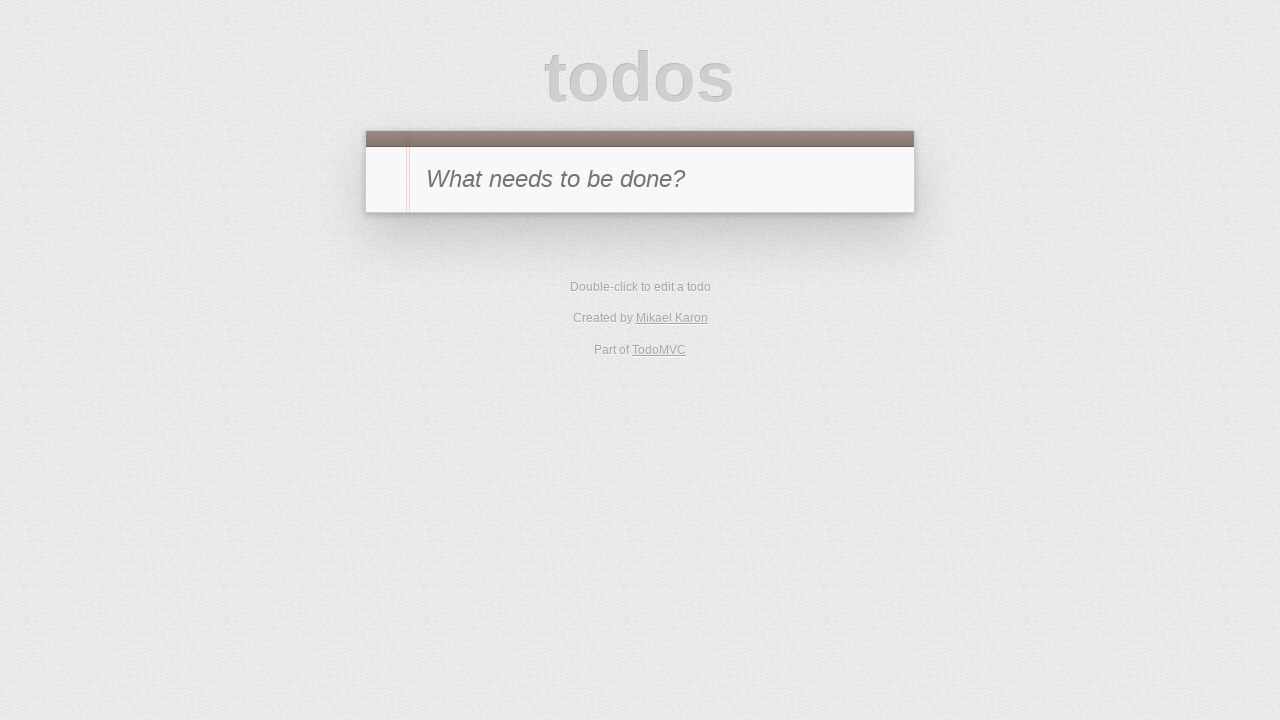

Clicked on new todo input field at (640, 179) on #new-todo
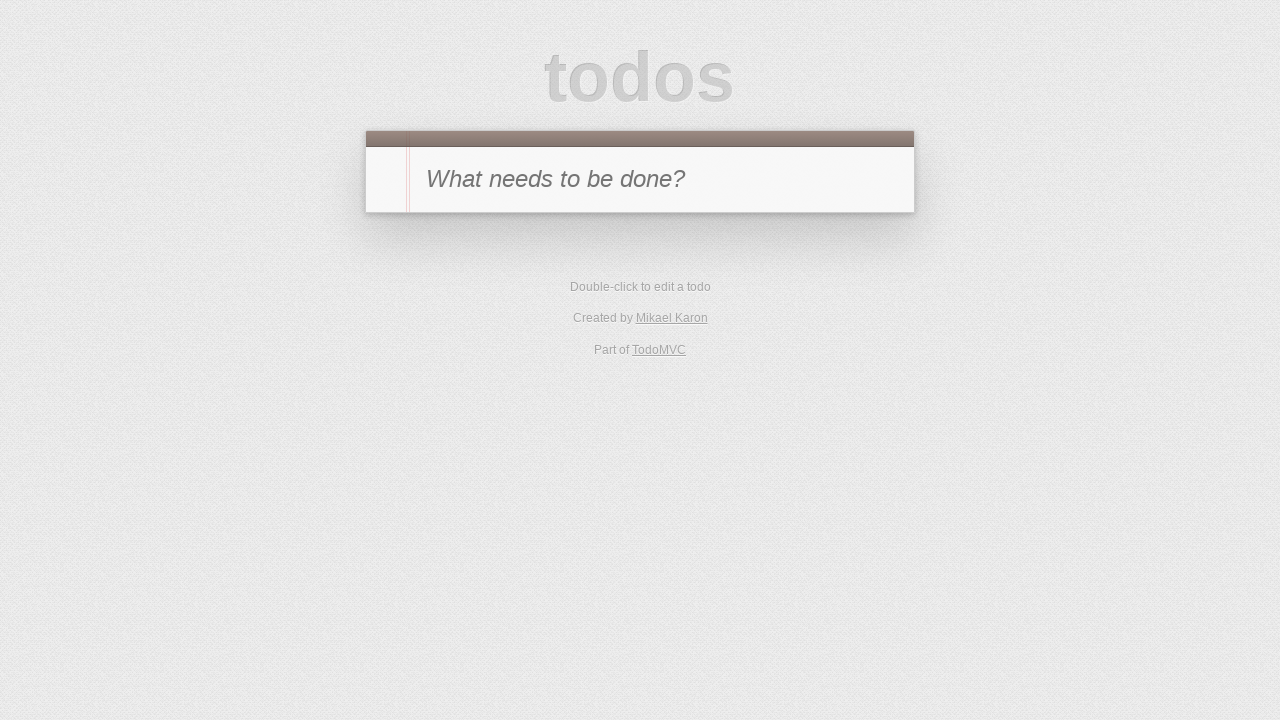

Filled input field with todo item 'hira' on #new-todo
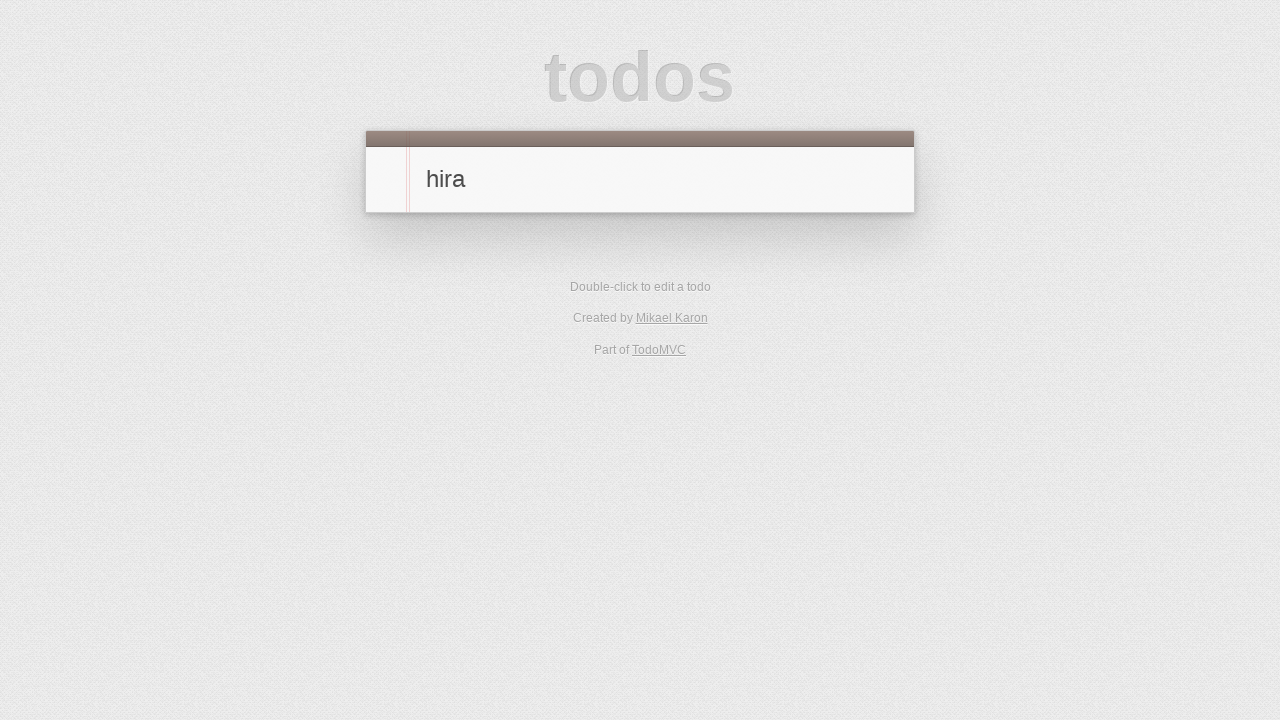

Pressed Enter to add todo item on #new-todo
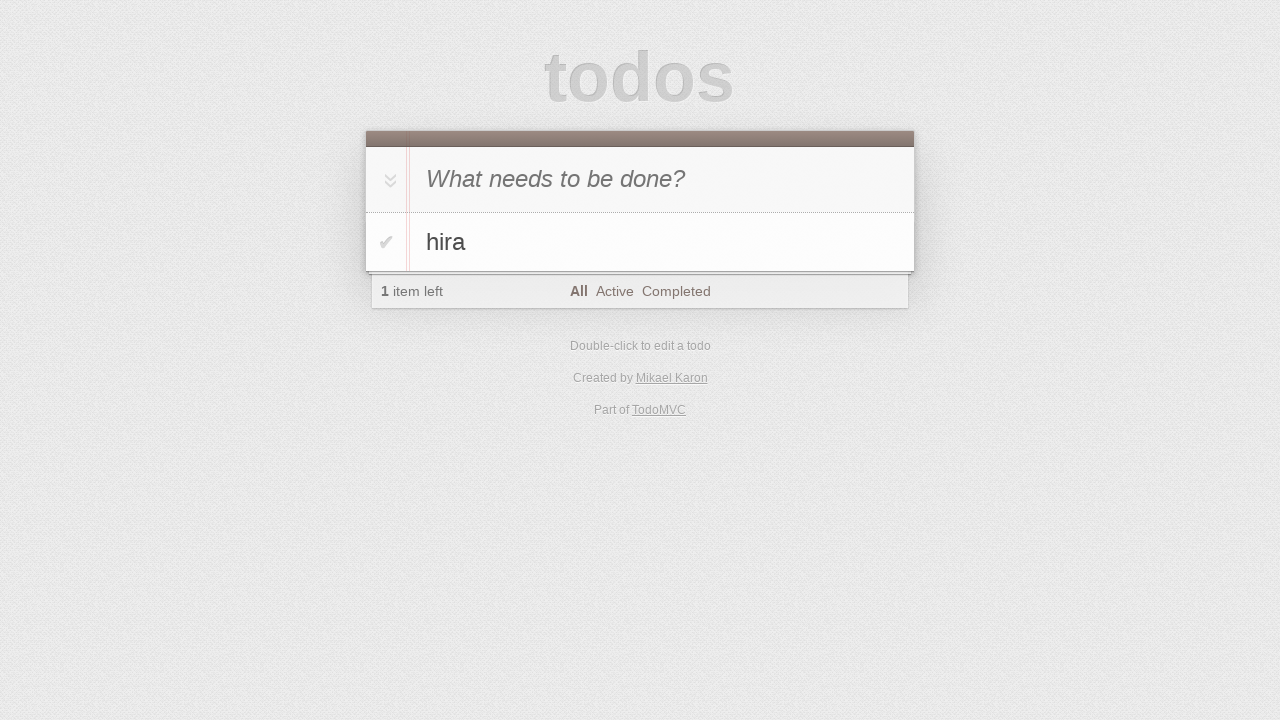

Todo item 'hira' appeared in the list
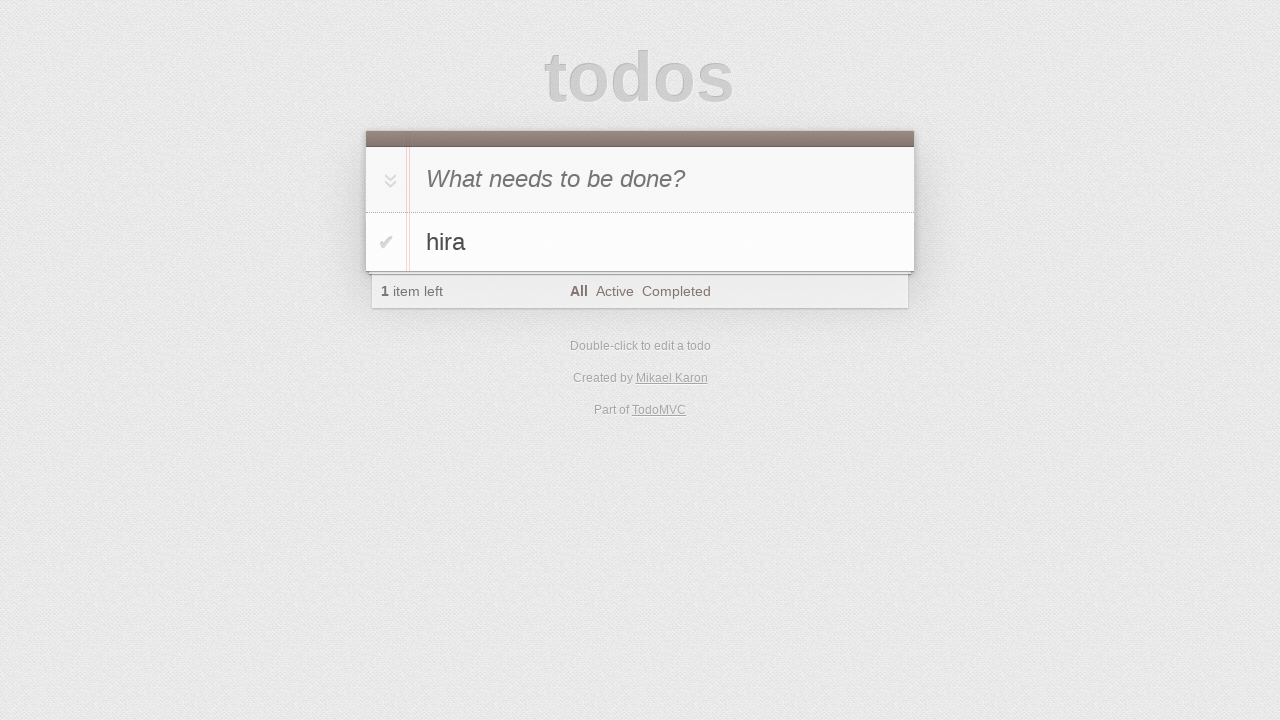

Clicked checkbox to mark todo item as completed at (386, 242) on xpath=//ul[@id='todo-list']//label[text()='hira']/preceding-sibling::input[@type
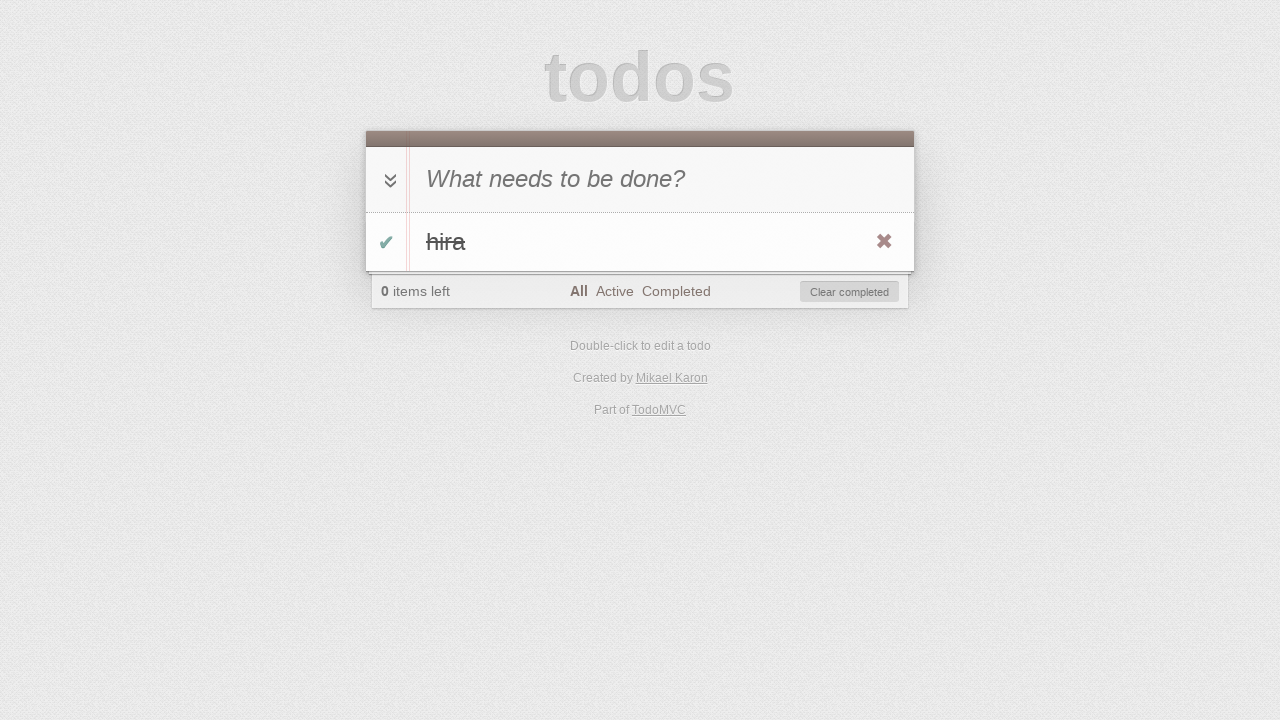

Verified todo item is marked as completed
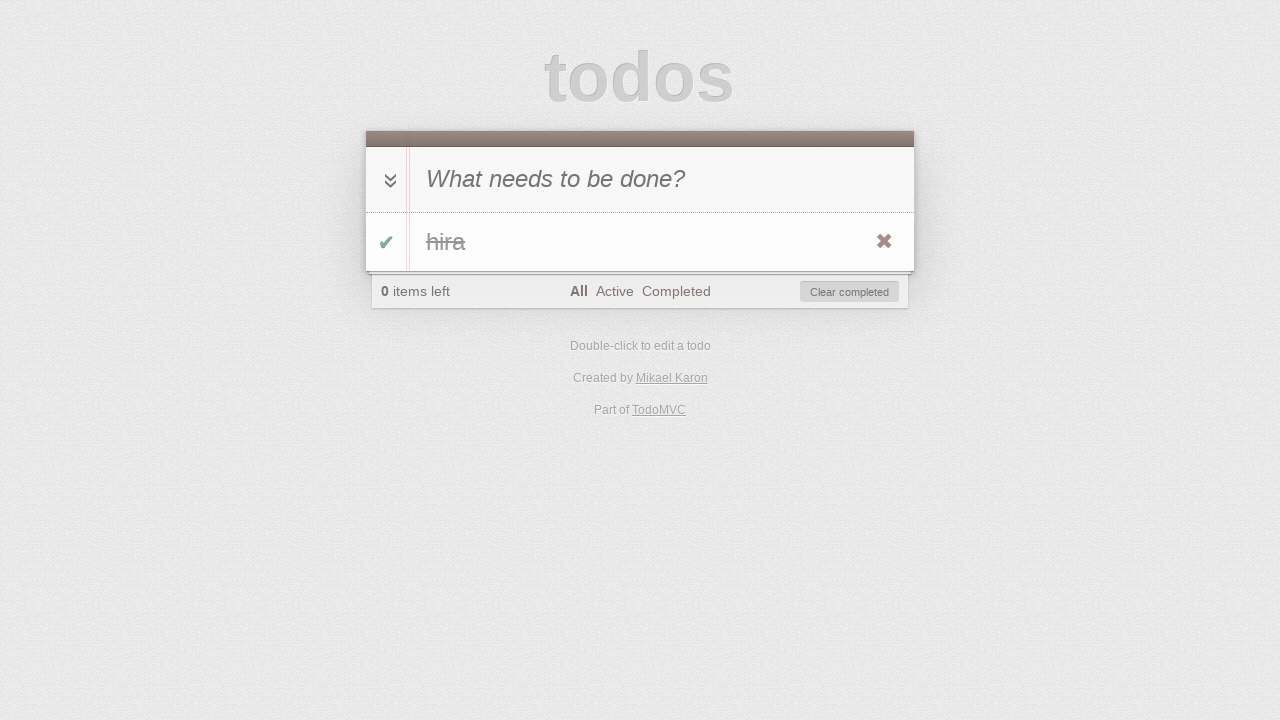

Clicked delete button to remove todo item at (884, 242) on xpath=//ul[@id='todo-list']//label[text()='hira']/following-sibling::button[@cla
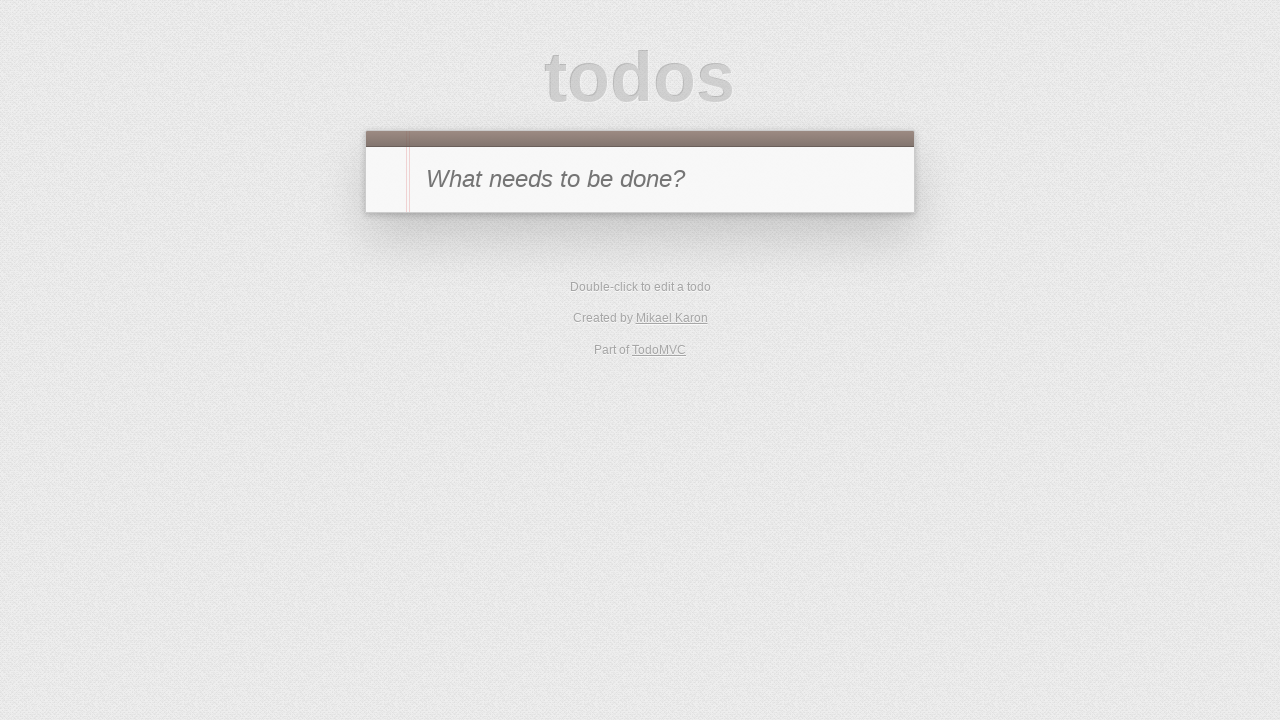

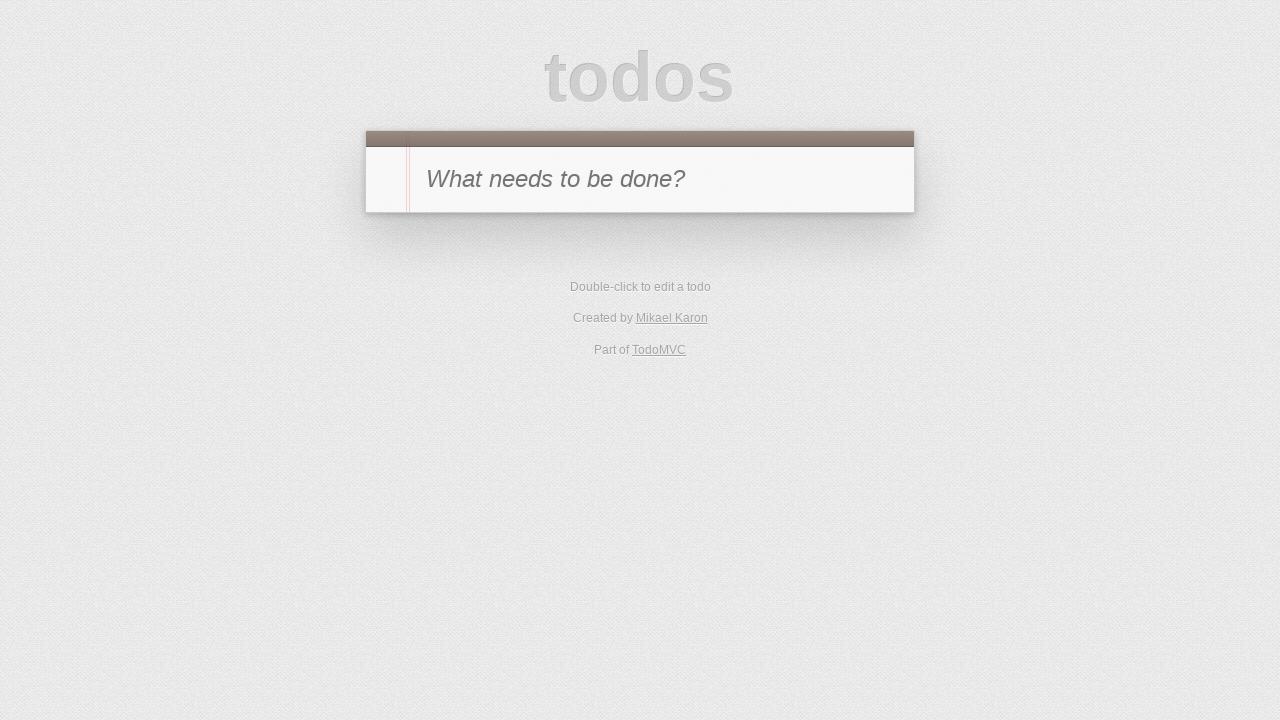